Tests drag-and-drop functionality by dragging an element first to one drop zone, then to another drop zone

Starting URL: https://v1.training-support.net/selenium/drag-drop

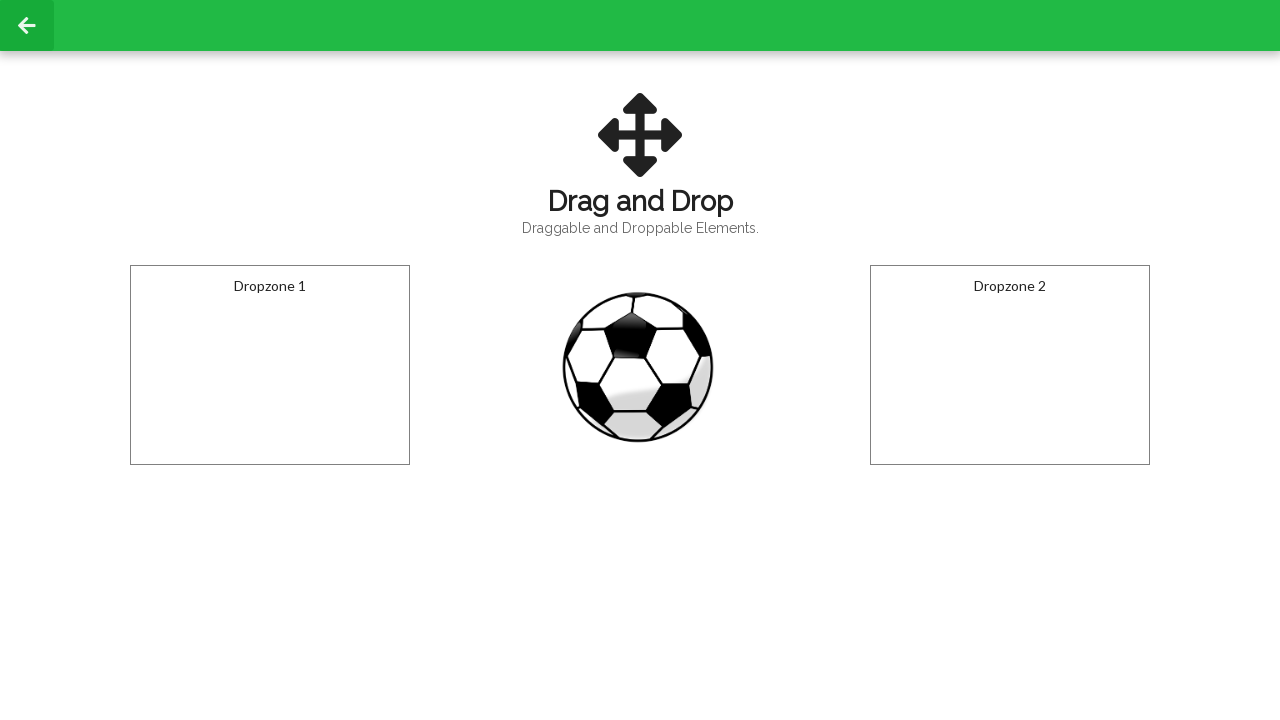

Navigated to drag-and-drop test page
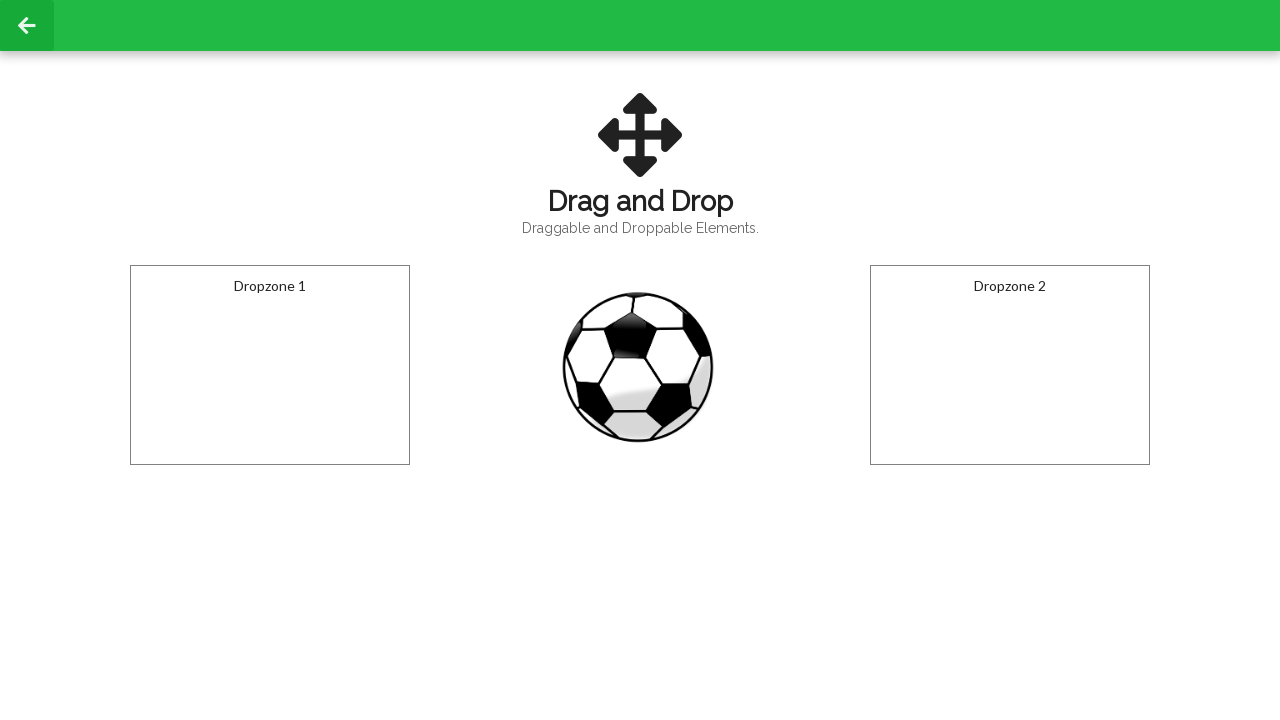

Located draggable element
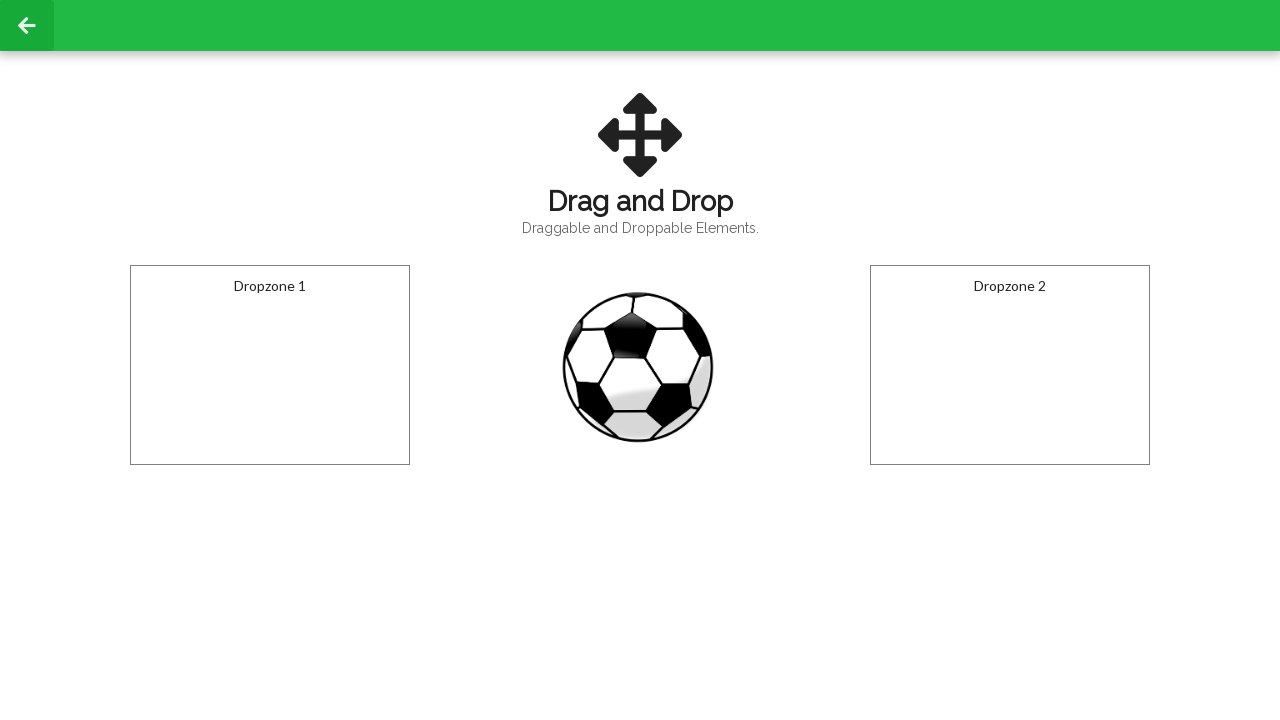

Located first drop zone (droppable)
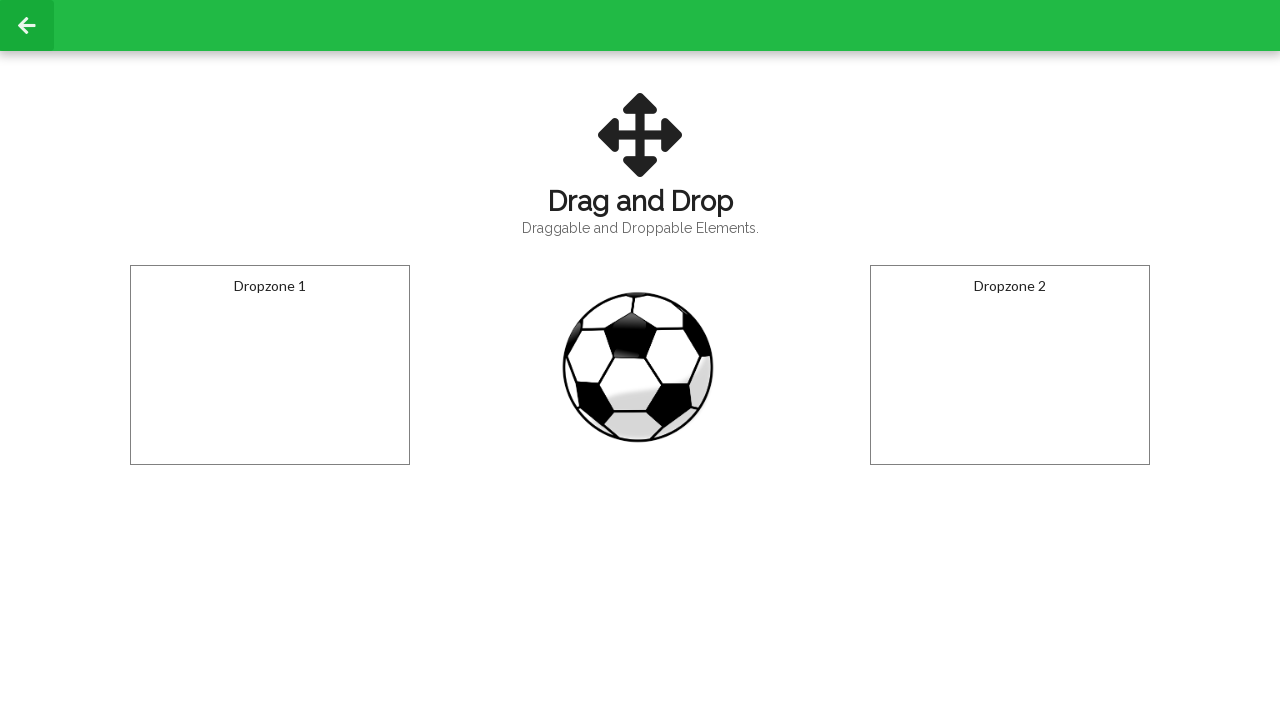

Dragged element to first drop zone at (270, 365)
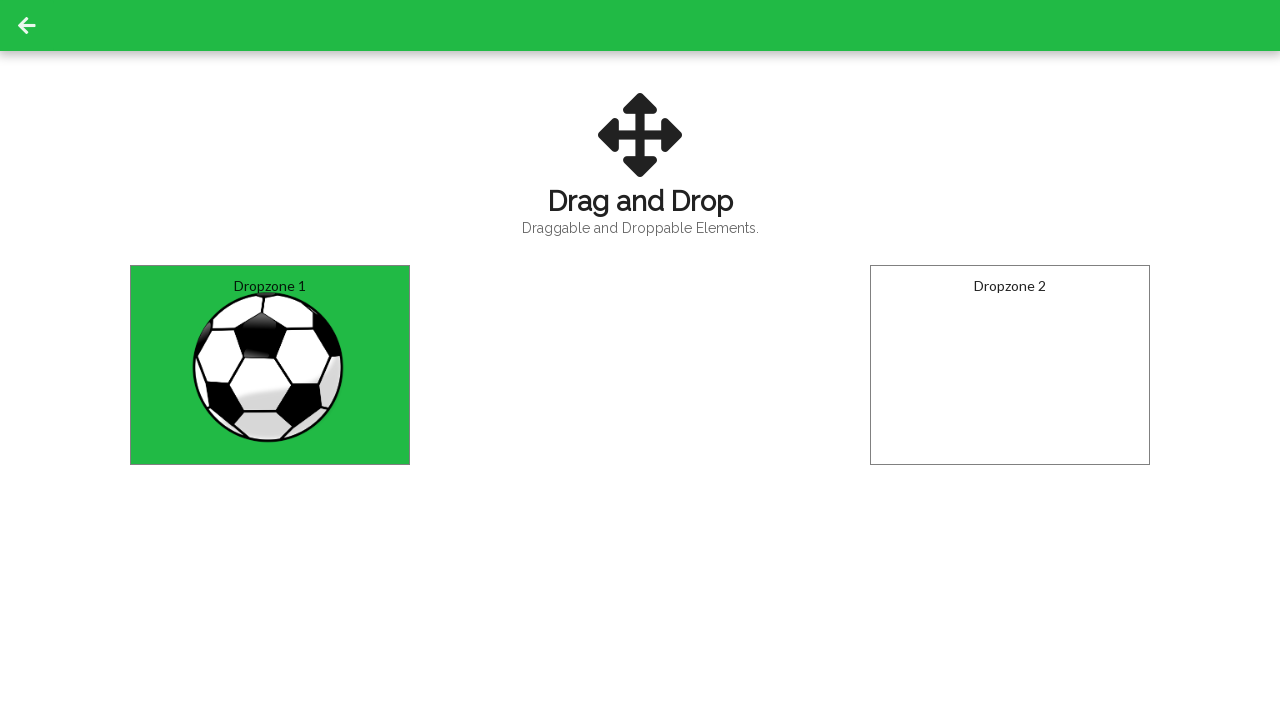

Located second drop zone (dropzone2)
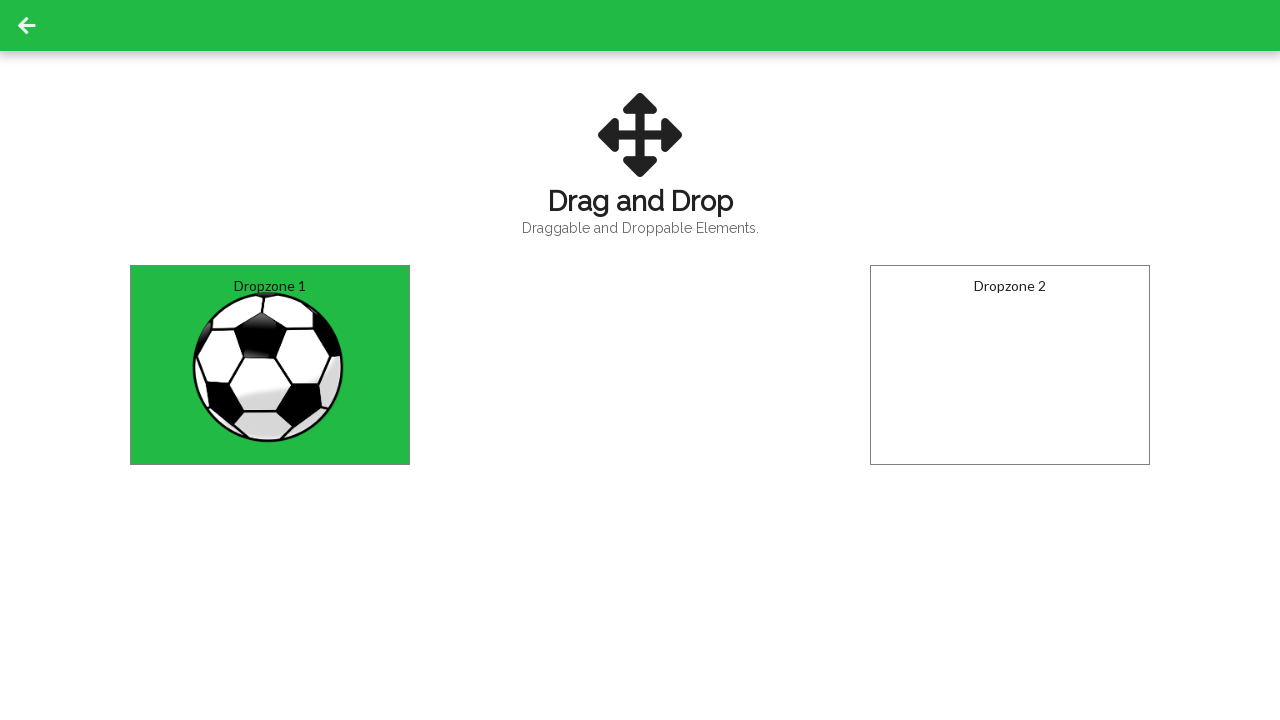

Dragged element to second drop zone at (1010, 365)
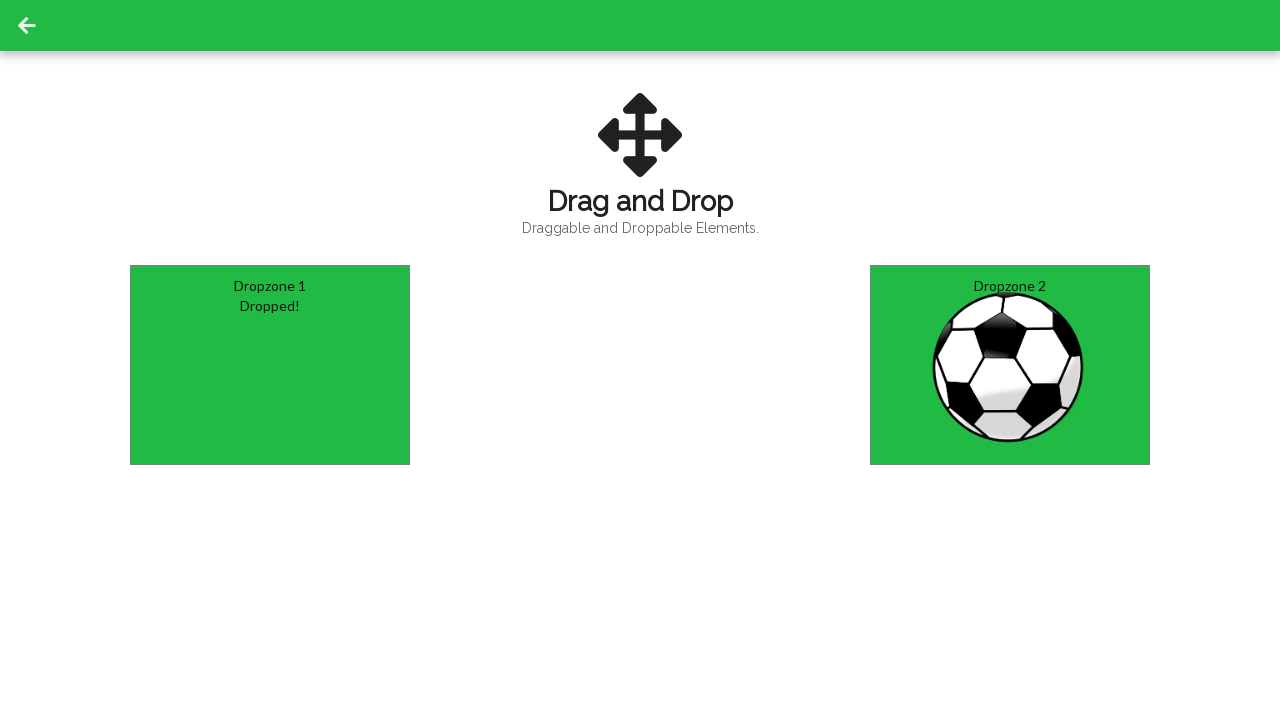

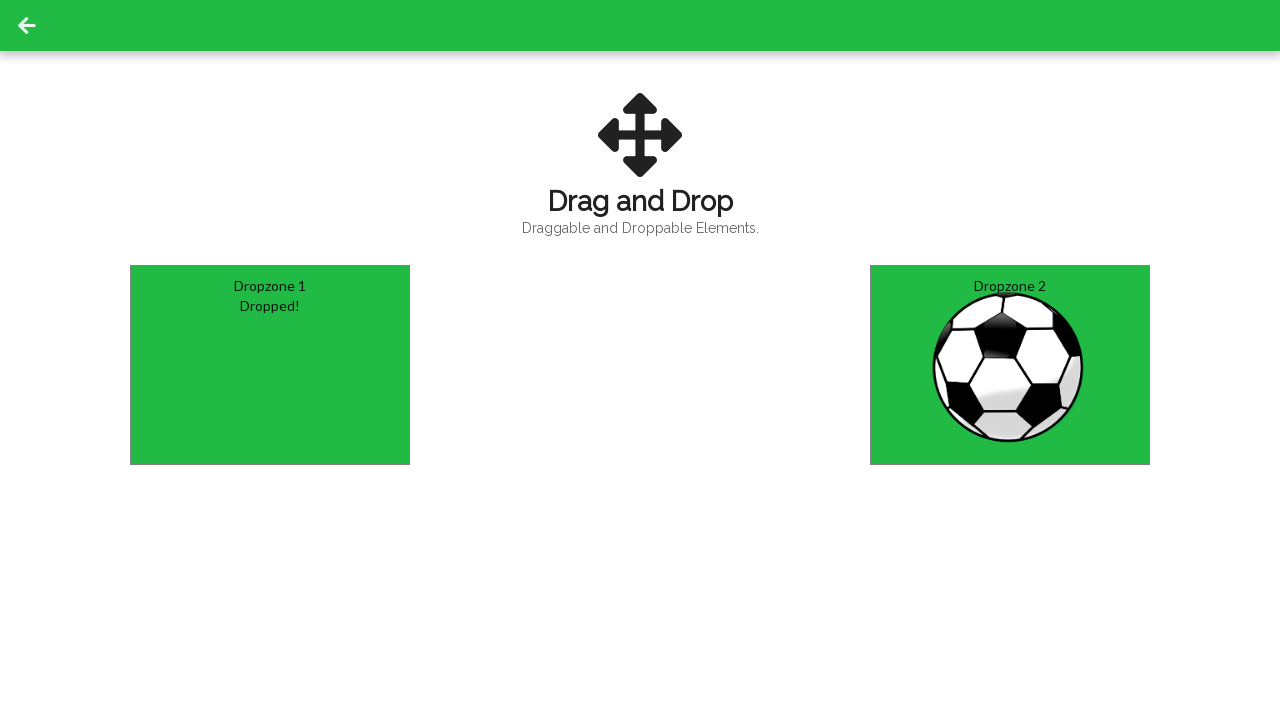